Tests a TodoMVC application by adding three tasks, then marking each task as complete one by one, verifying the remaining item count decreases with each completion.

Starting URL: https://todomvc.com/examples/angular/dist/browser/#

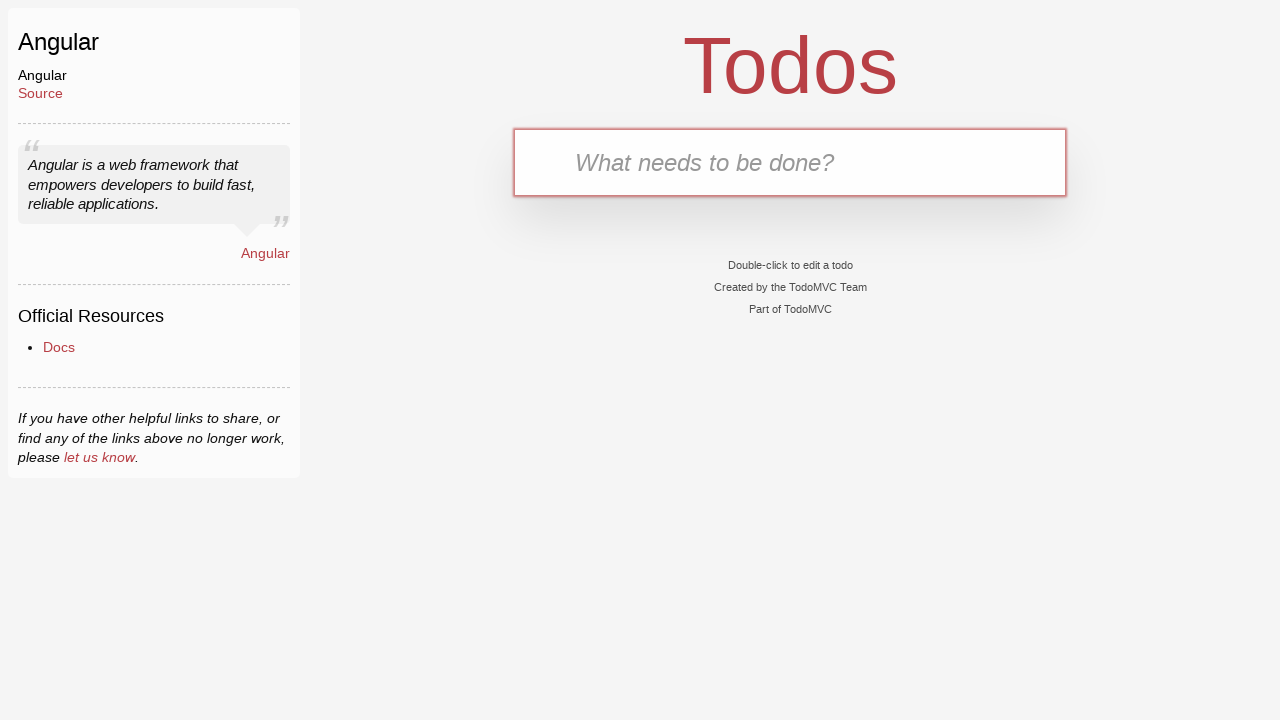

Filled input field with first task 'Complete Robot Framework Training' on input.new-todo
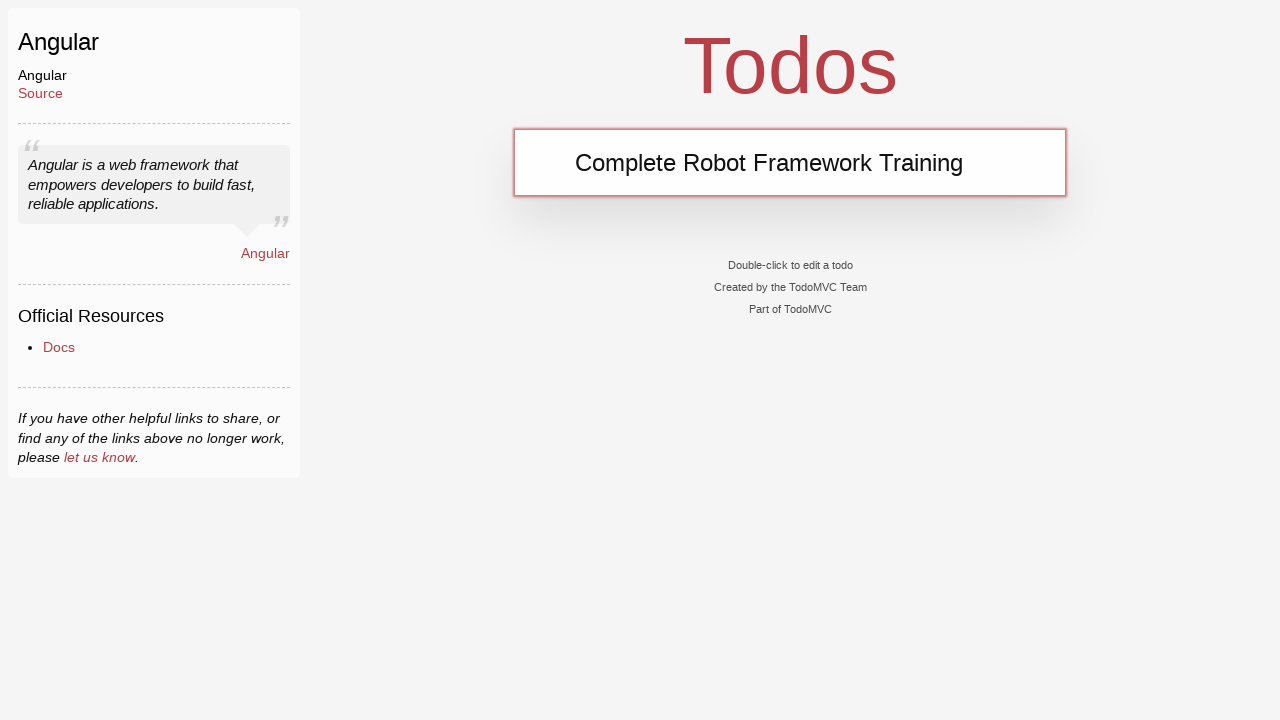

Pressed Enter to add first task on input.new-todo
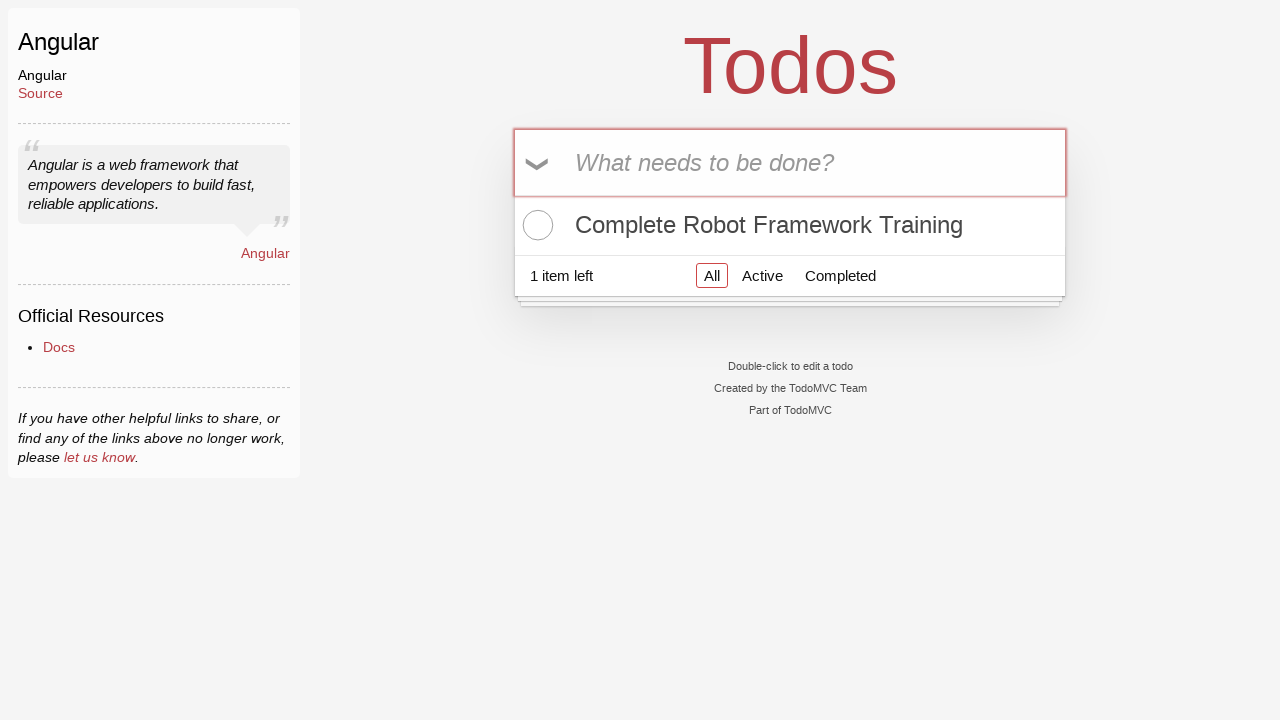

Filled input field with second task 'Write Automated Tests' on input.new-todo
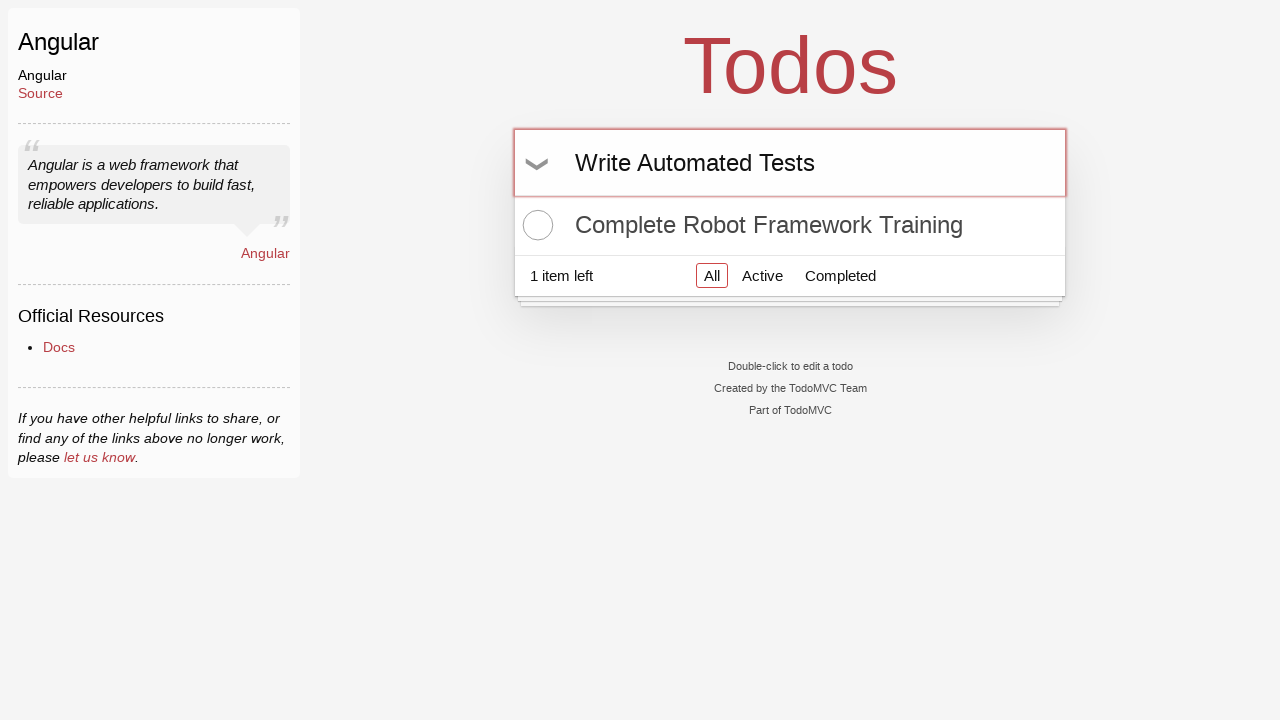

Pressed Enter to add second task on input.new-todo
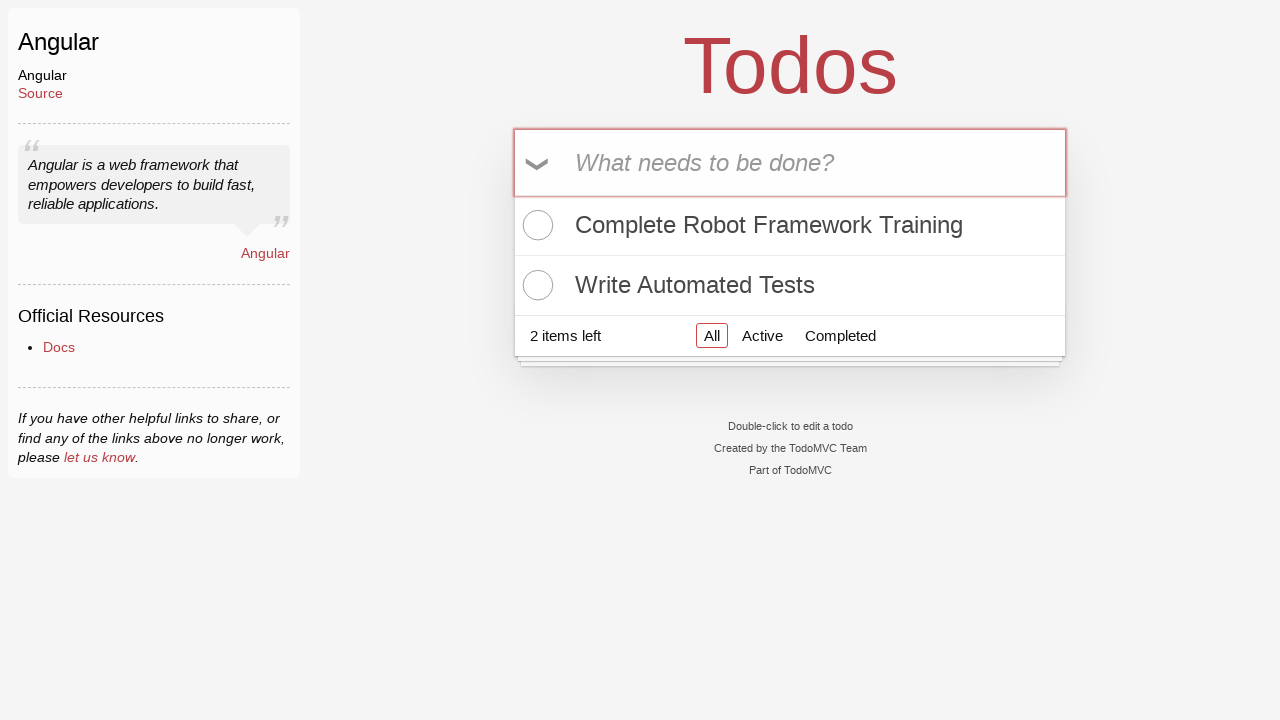

Filled input field with third task 'Take a nap' on input.new-todo
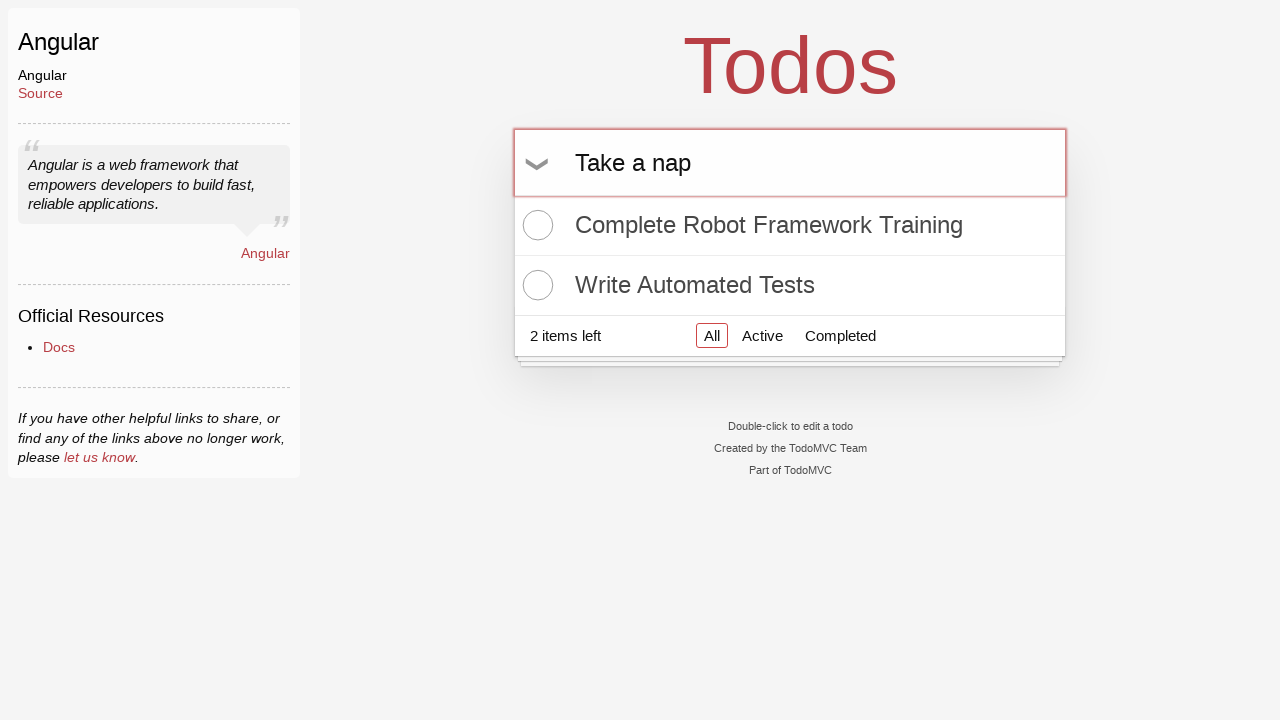

Pressed Enter to add third task on input.new-todo
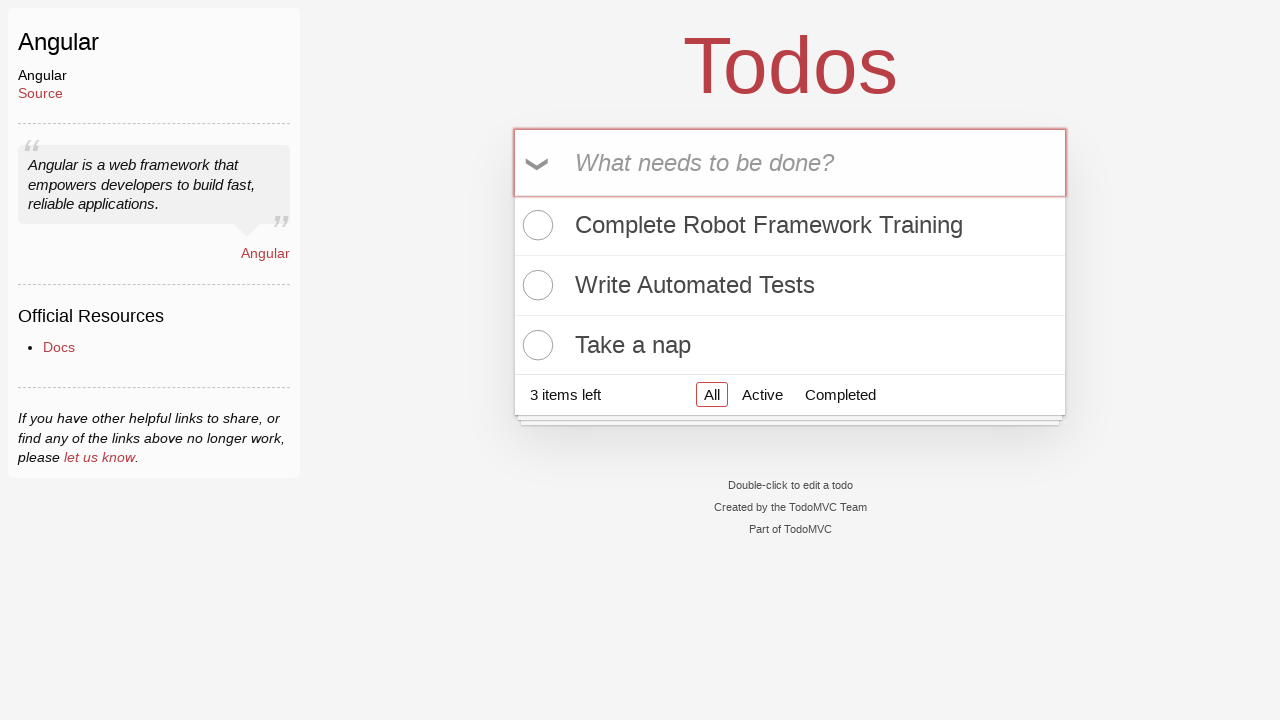

Verified todo count element is visible with 3 items remaining
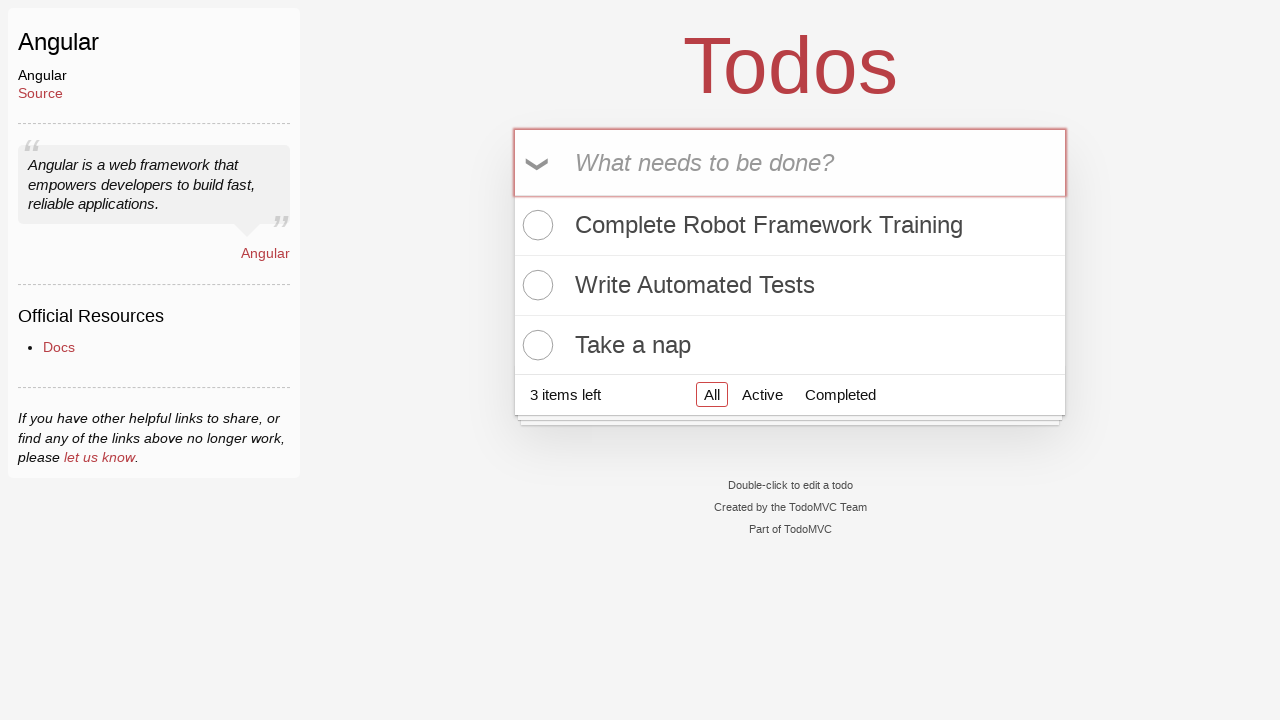

Clicked checkbox to mark first task 'Complete Robot Framework Training' as complete at (535, 225) on xpath=//*[contains(text(), 'Complete Robot Framework Training')]/../input
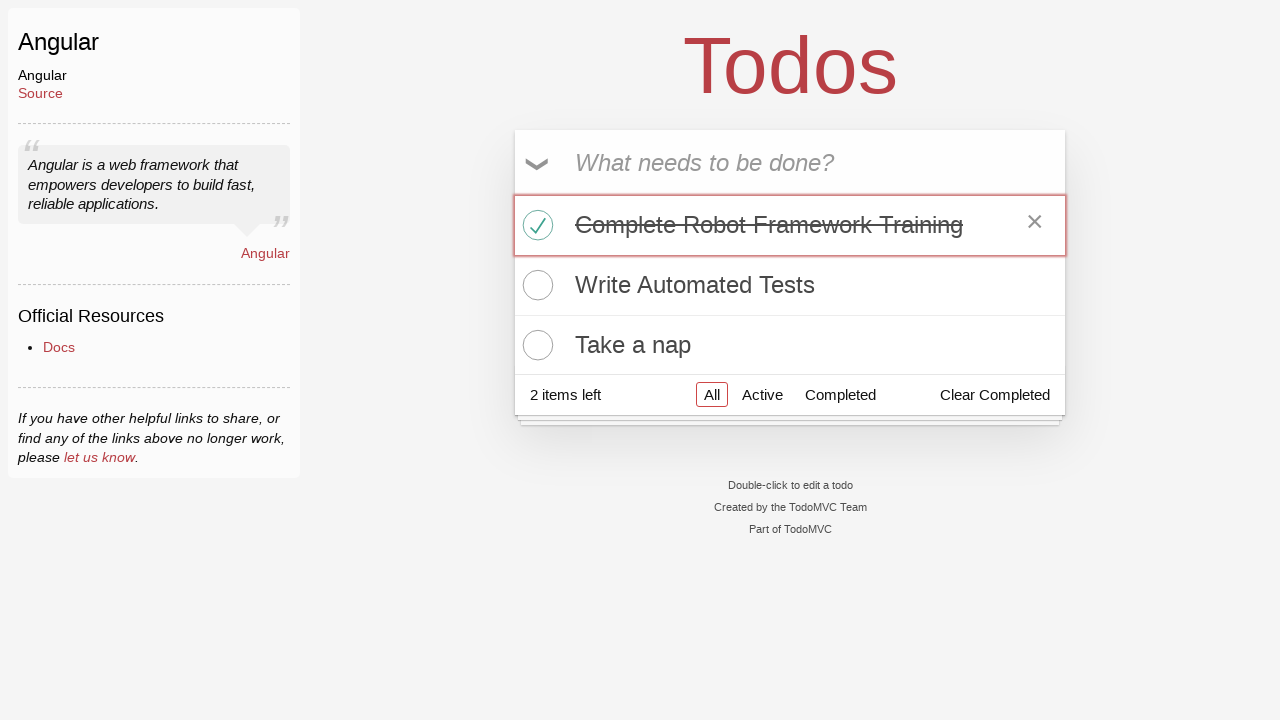

Verified todo count updated after marking first task complete (2 items remaining)
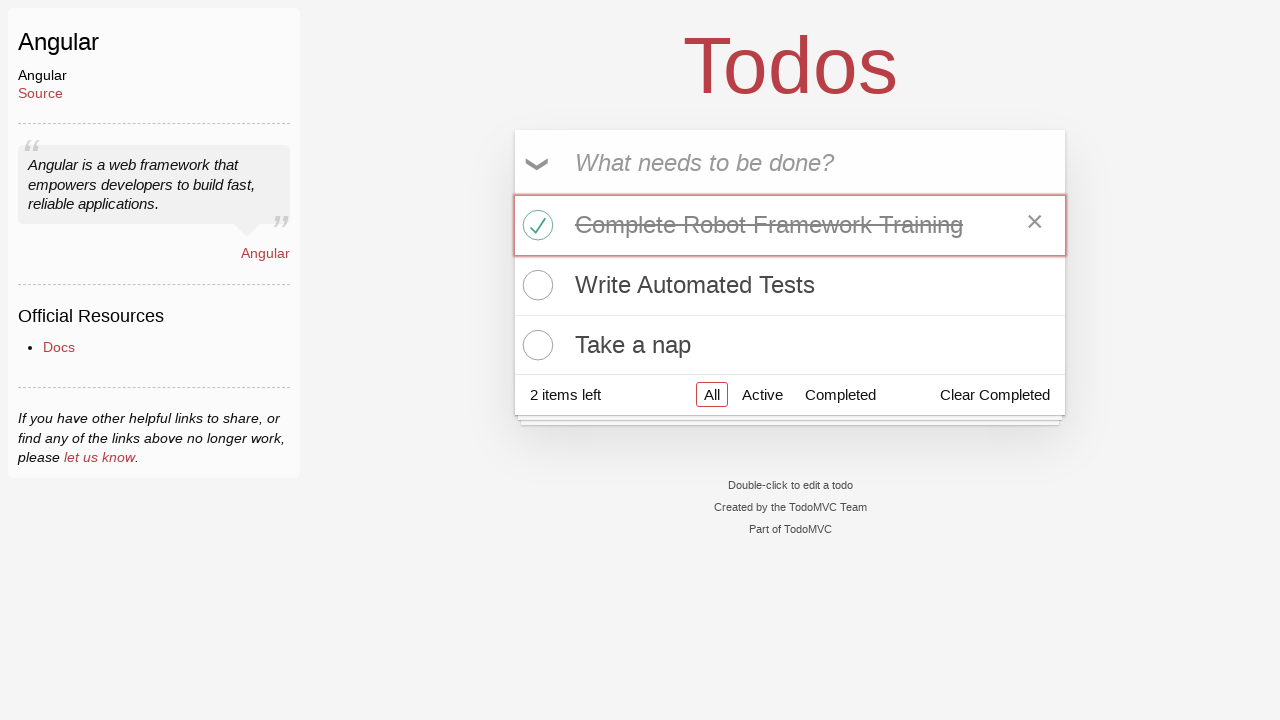

Clicked checkbox to mark second task 'Write Automated Tests' as complete at (535, 285) on xpath=//*[contains(text(), 'Write Automated Tests')]/../input
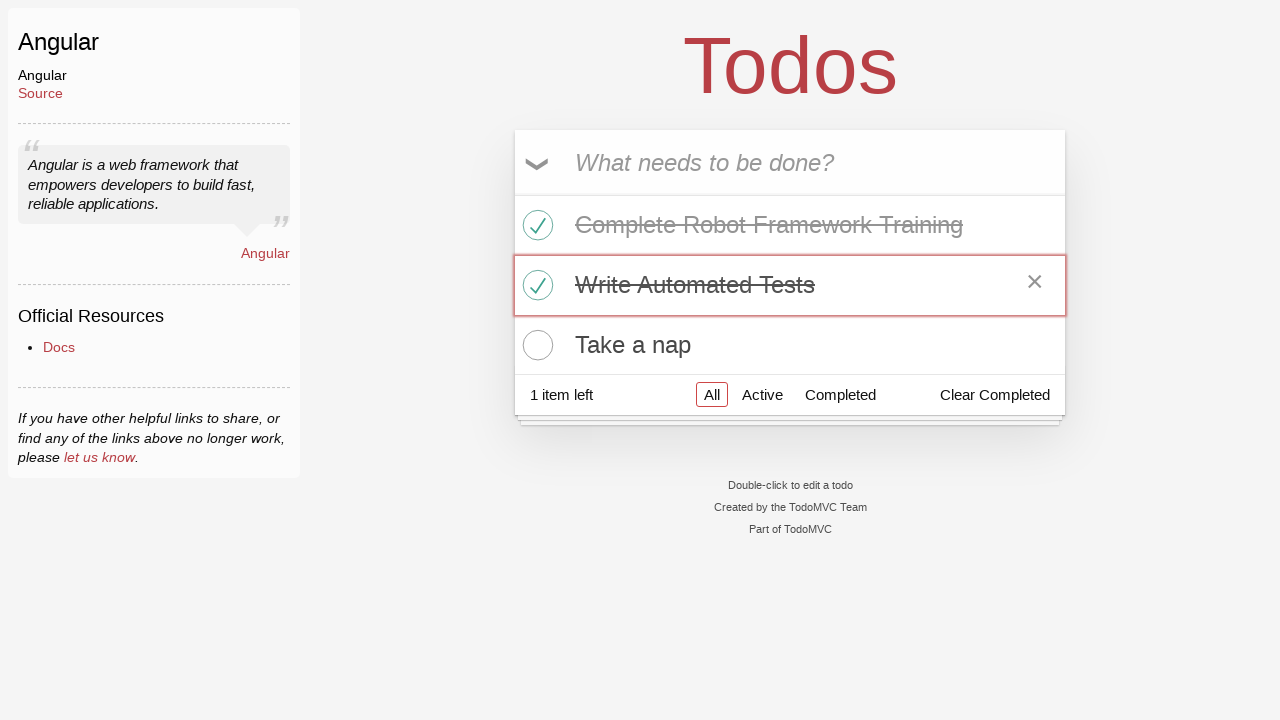

Verified todo count updated after marking second task complete (1 item remaining)
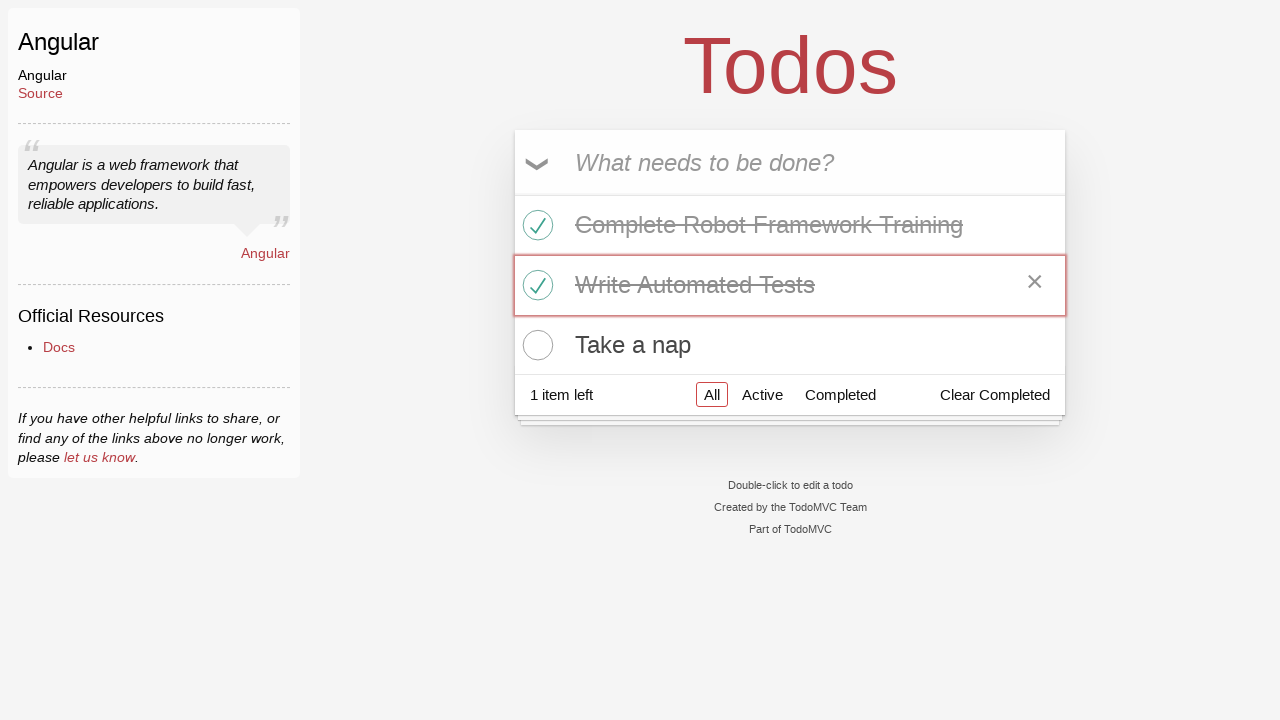

Clicked checkbox to mark third task 'Take a nap' as complete at (535, 345) on xpath=//*[contains(text(), 'Take a nap')]/../input
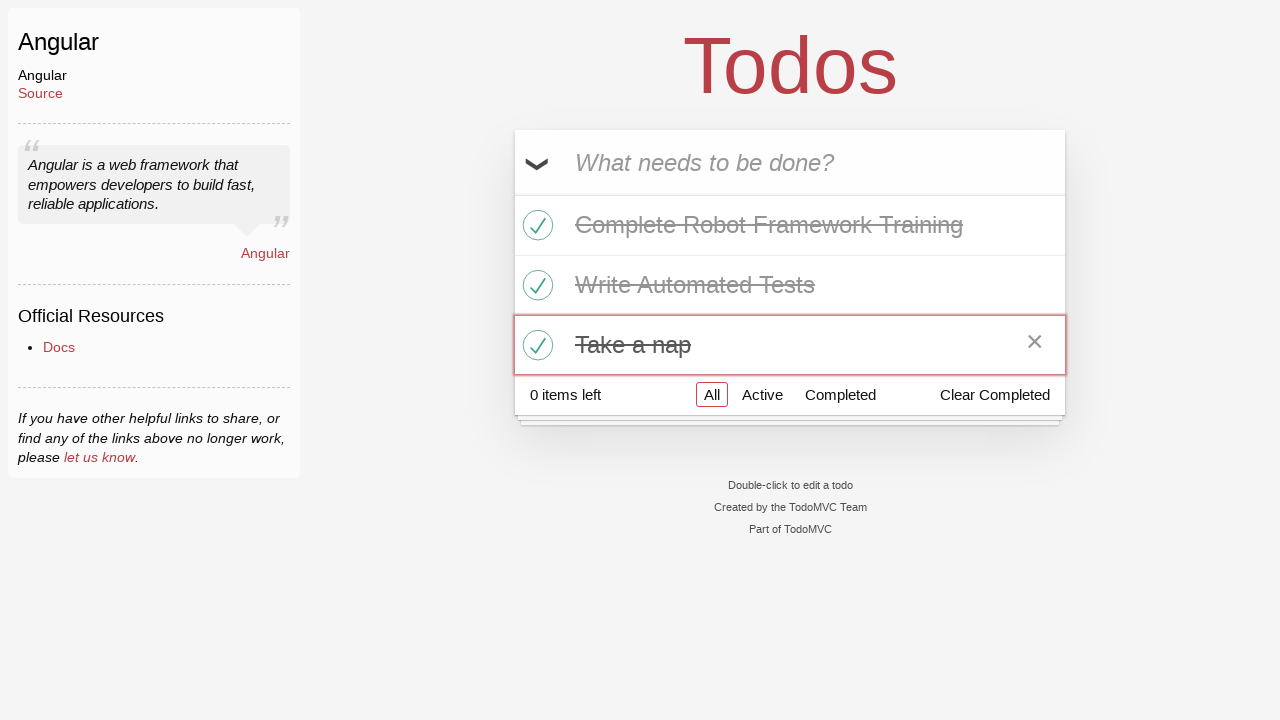

Verified todo count shows 0 items remaining - all tasks completed
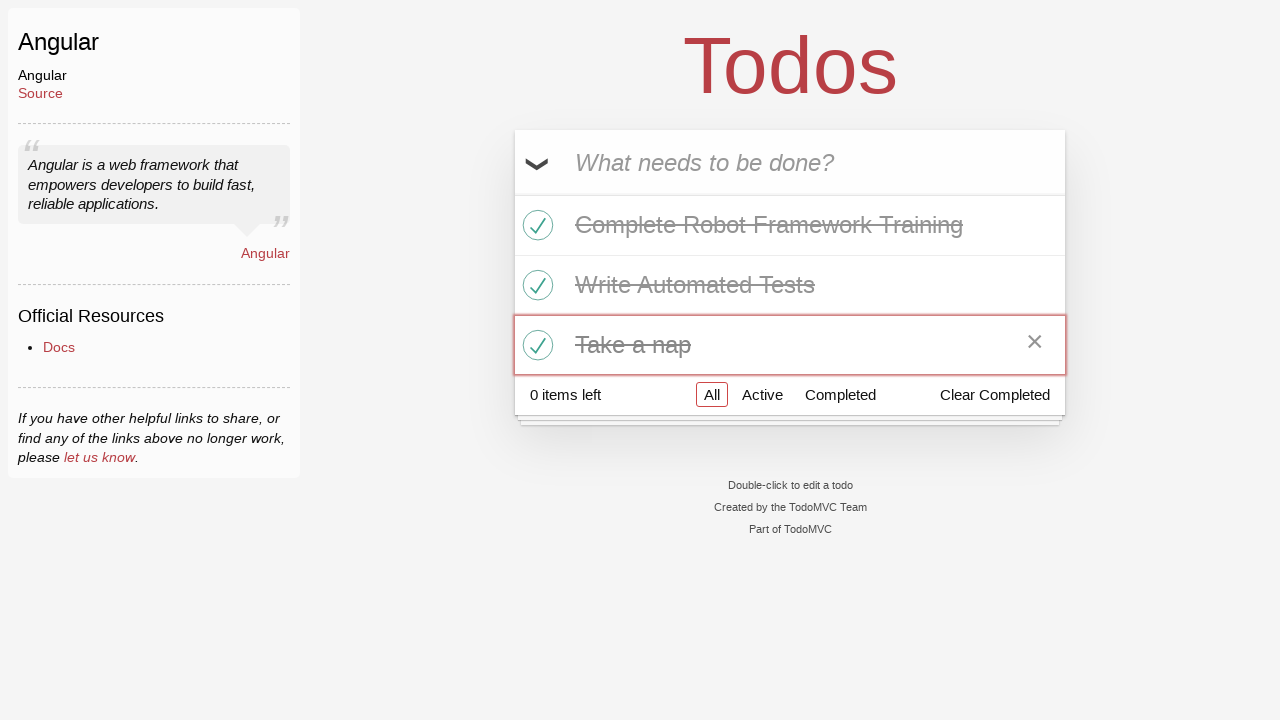

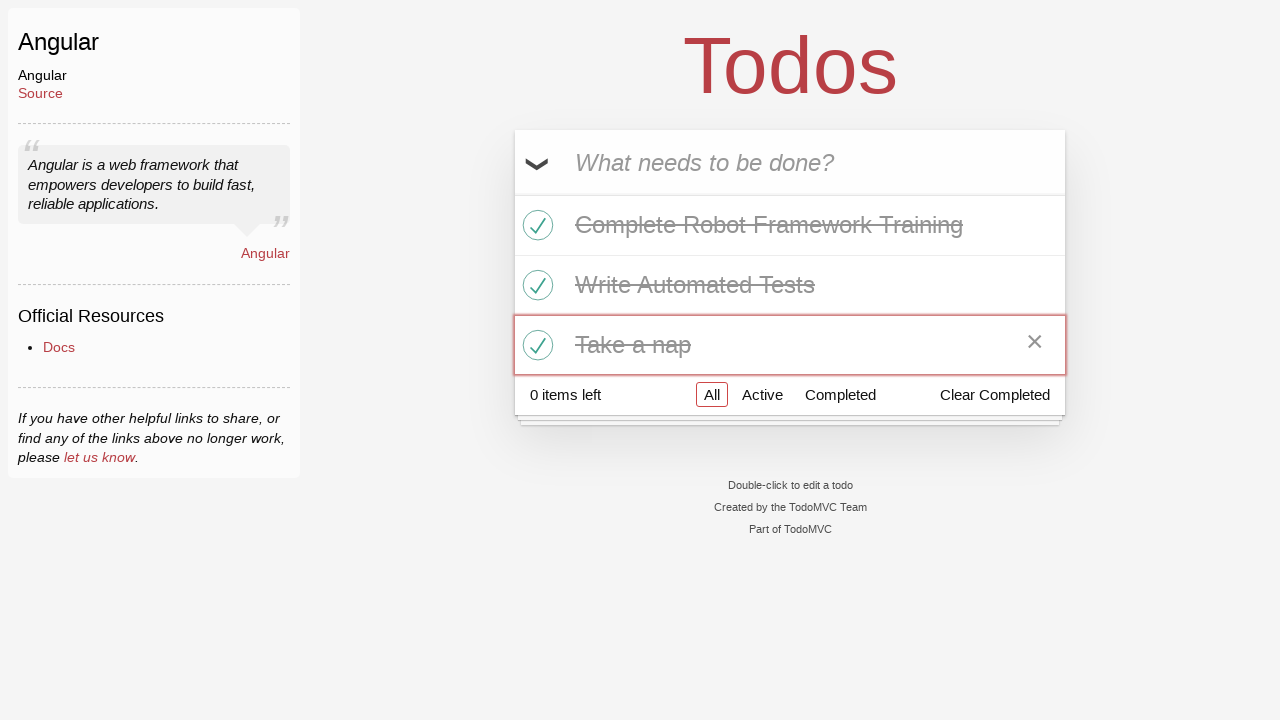